Tests the "Get started" link navigation by clicking it and verifying the Installation heading is visible

Starting URL: https://playwright.dev/

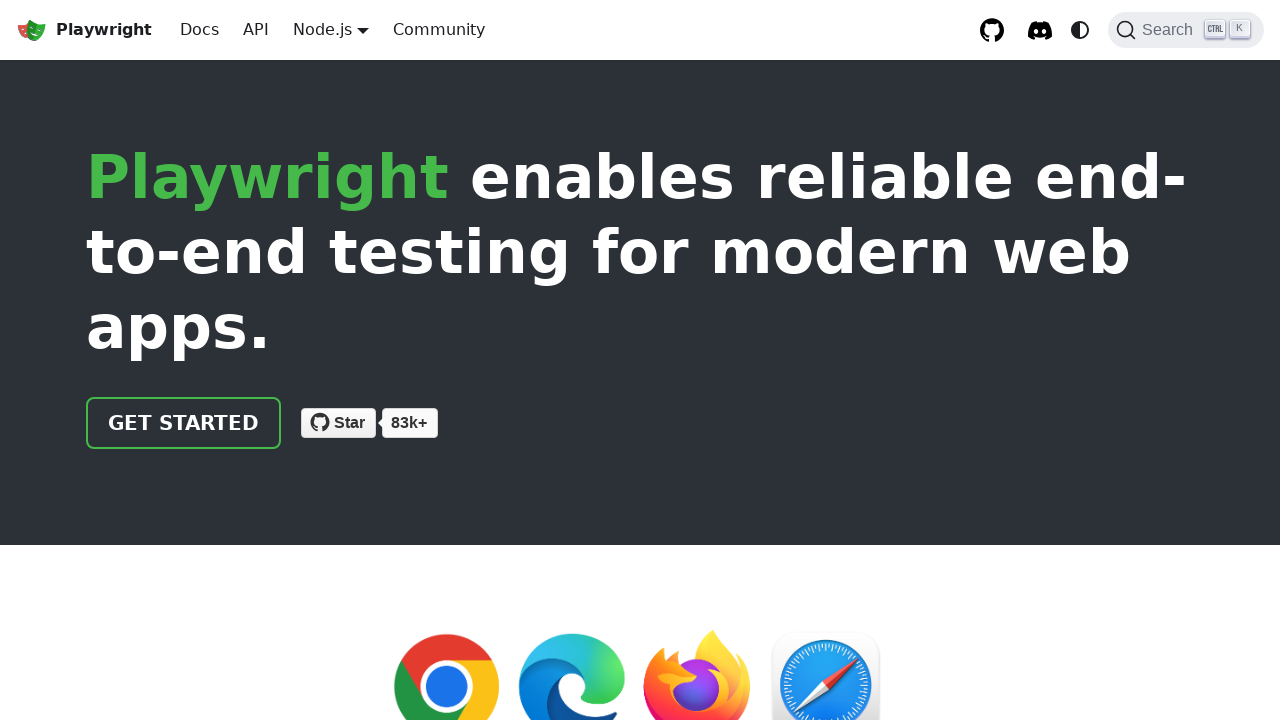

Clicked the 'Get started' link at (184, 423) on internal:role=link[name="Get started"i]
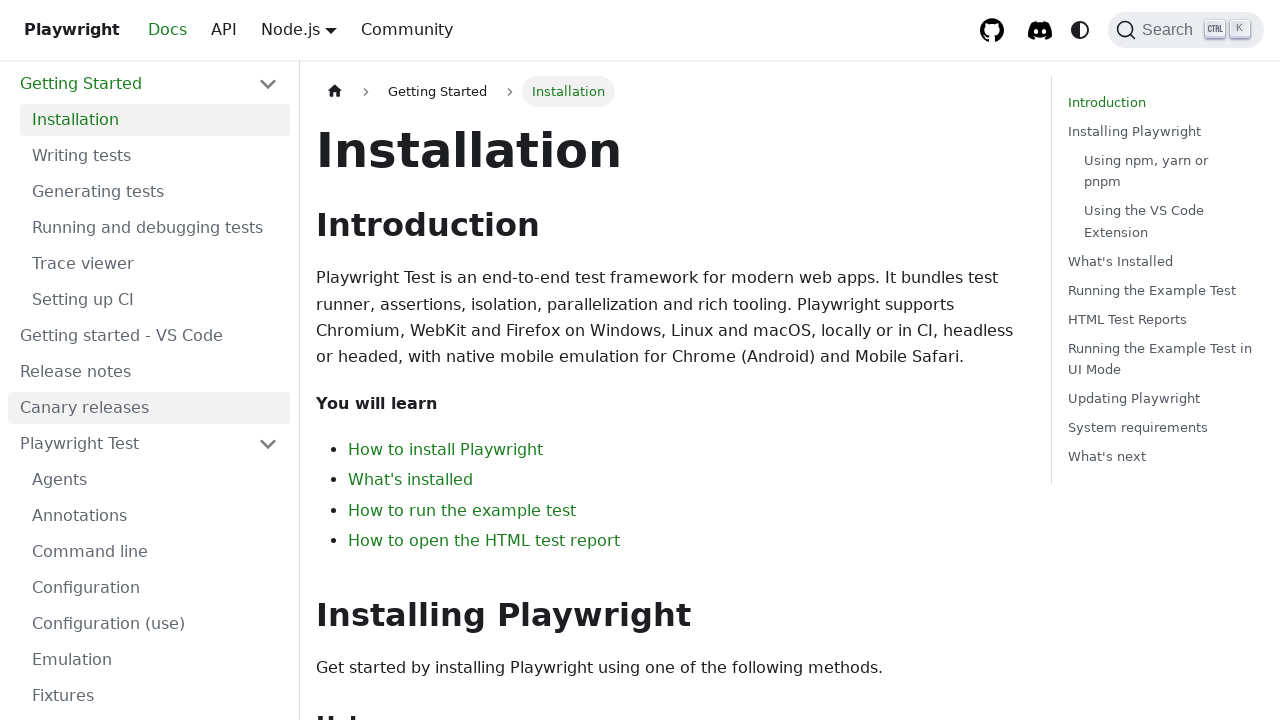

Verified 'Installation' heading is visible
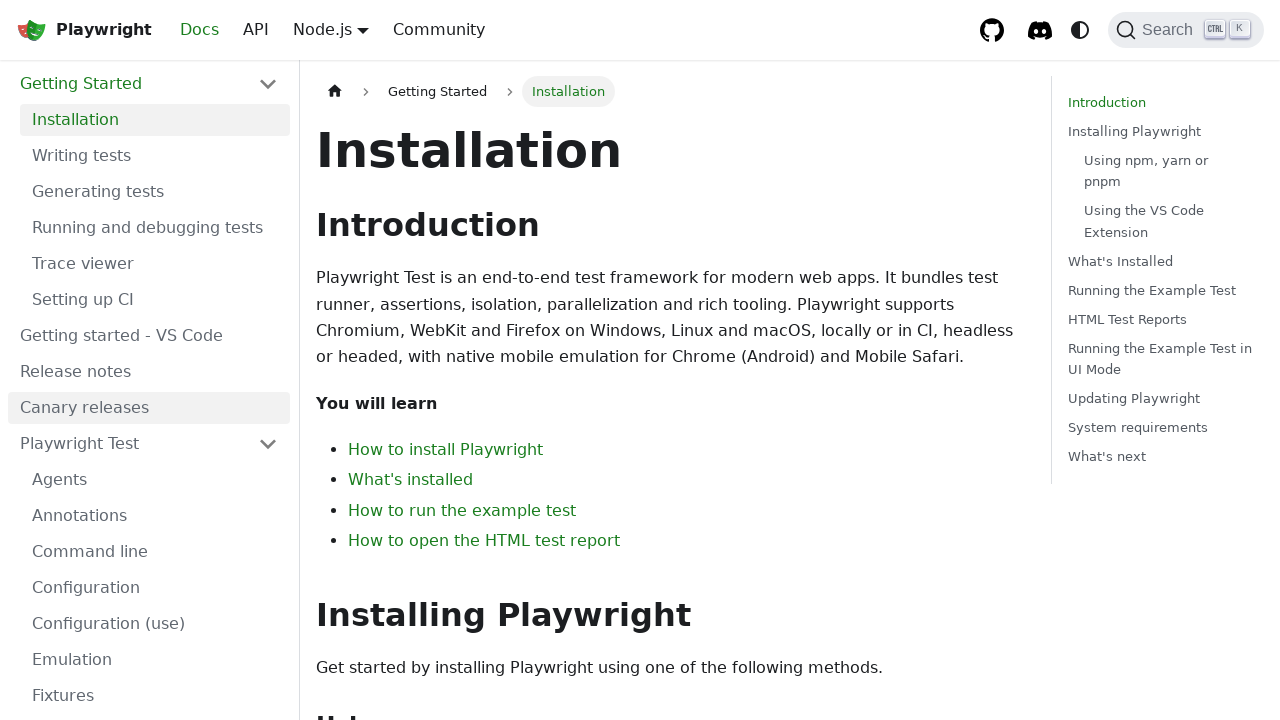

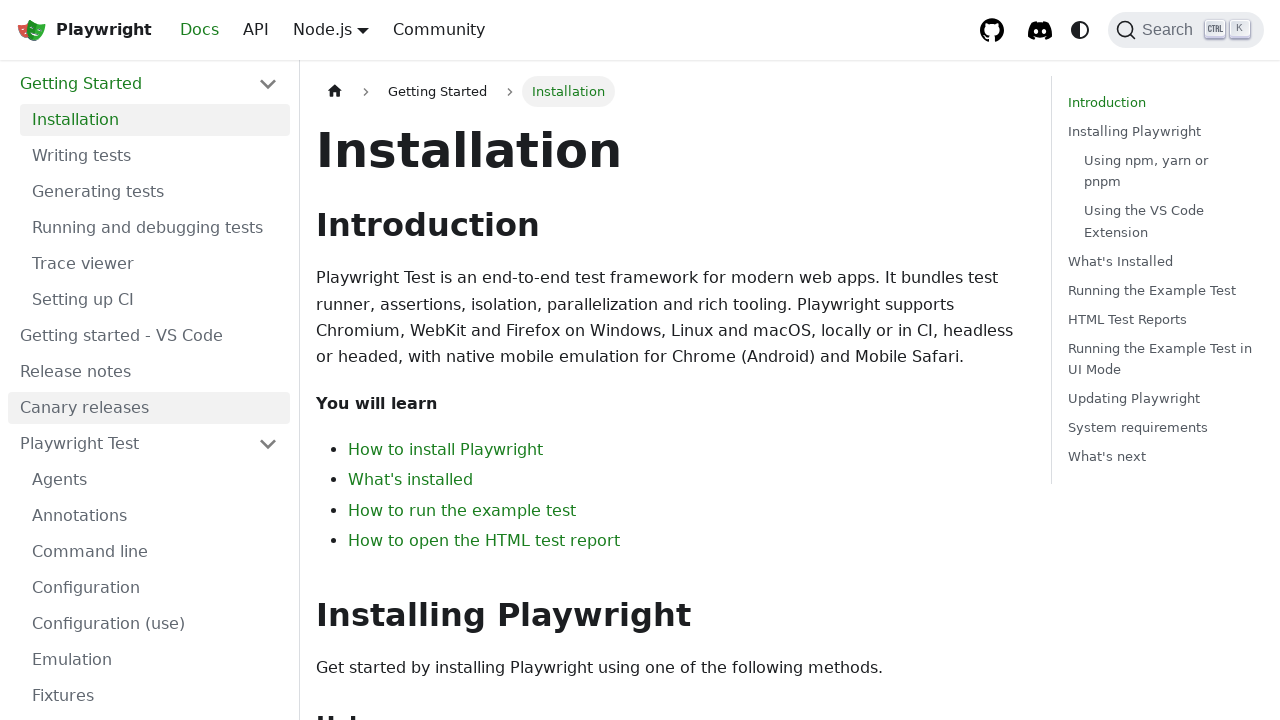